Tests the FAQ accordion on the homepage by clicking each FAQ item and verifying that the corresponding answer panel displays with the correct text content.

Starting URL: https://qa-scooter.praktikum-services.ru

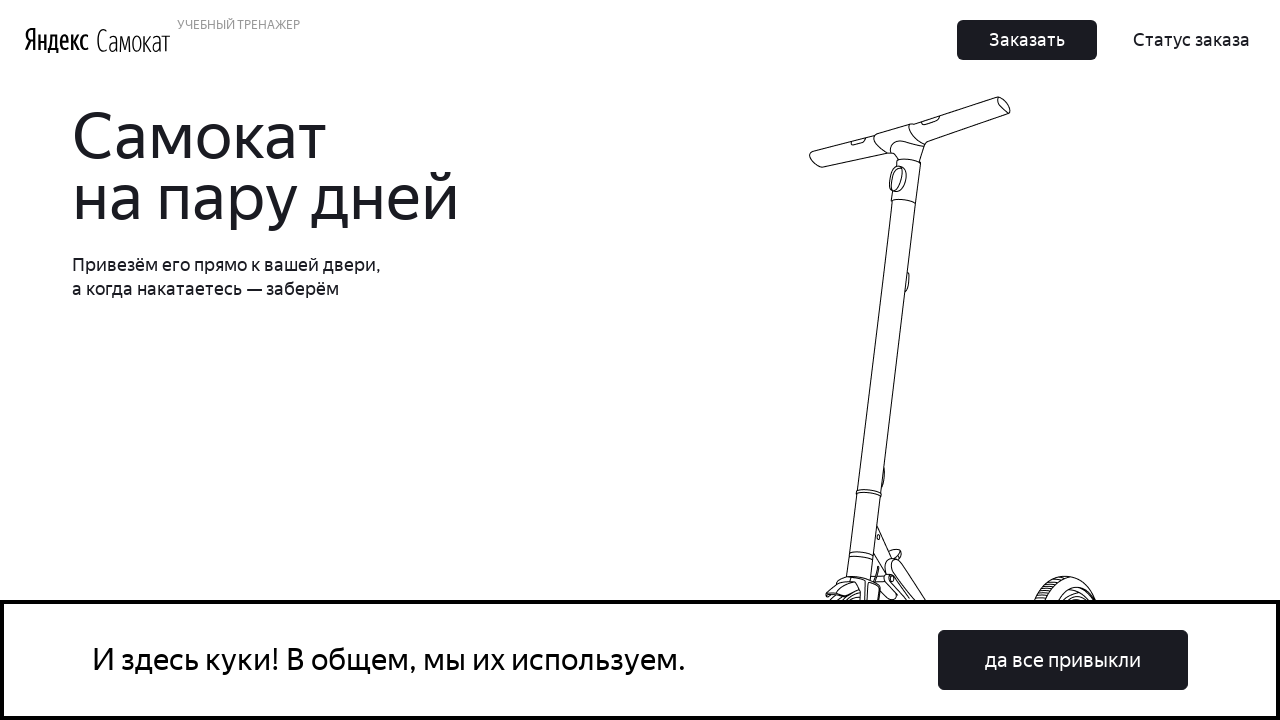

Waited for FAQ accordion section to load
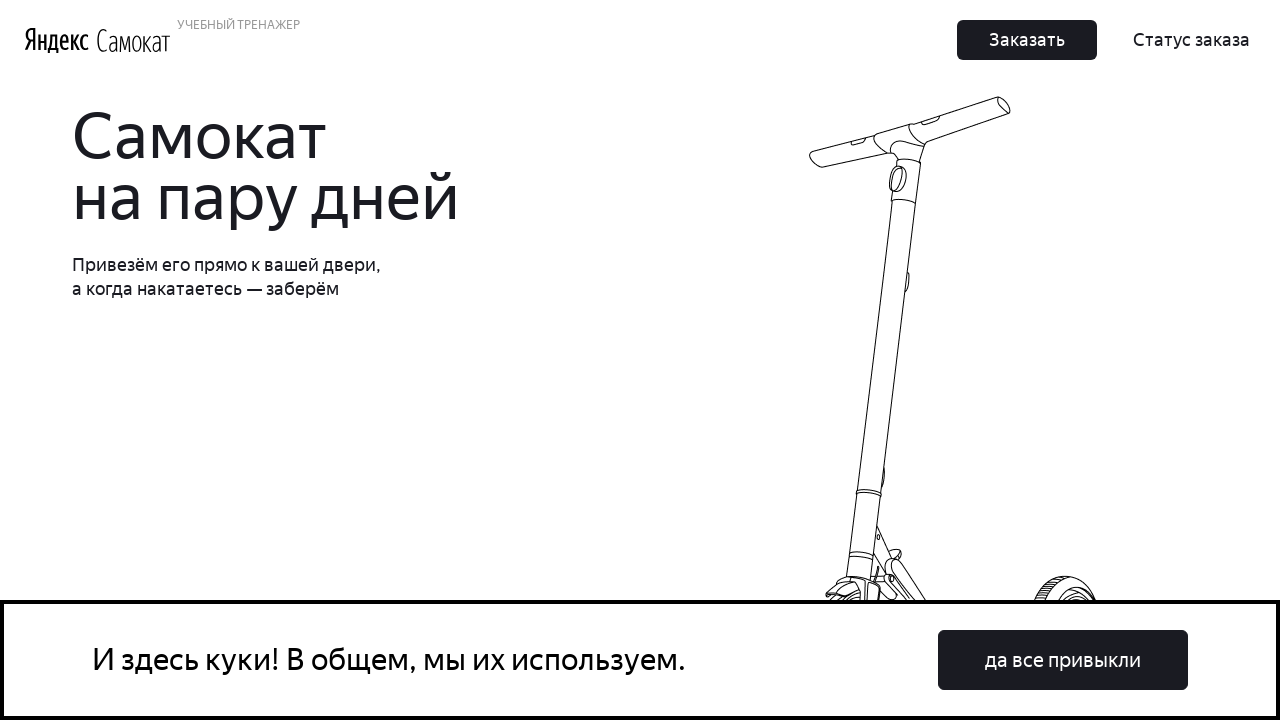

Scrolled FAQ item 1 into view
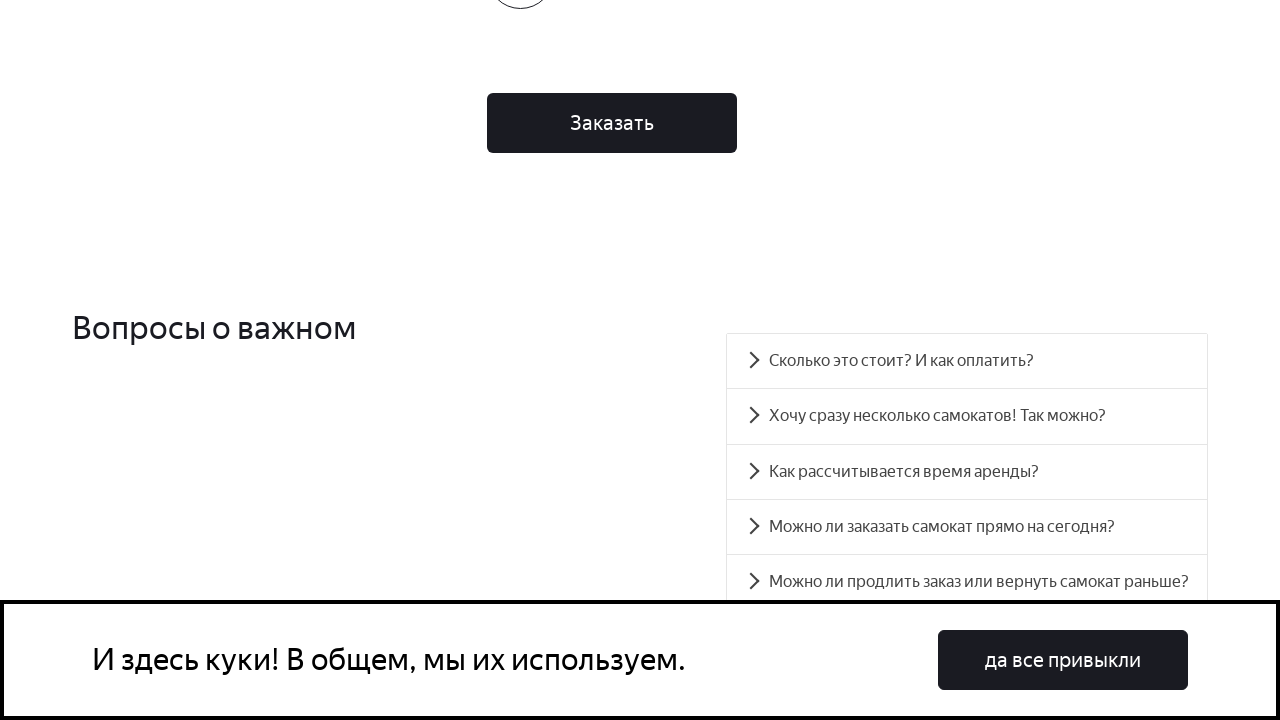

Clicked FAQ item 1 to expand accordion at (967, 361) on div.accordion__item >> nth=0
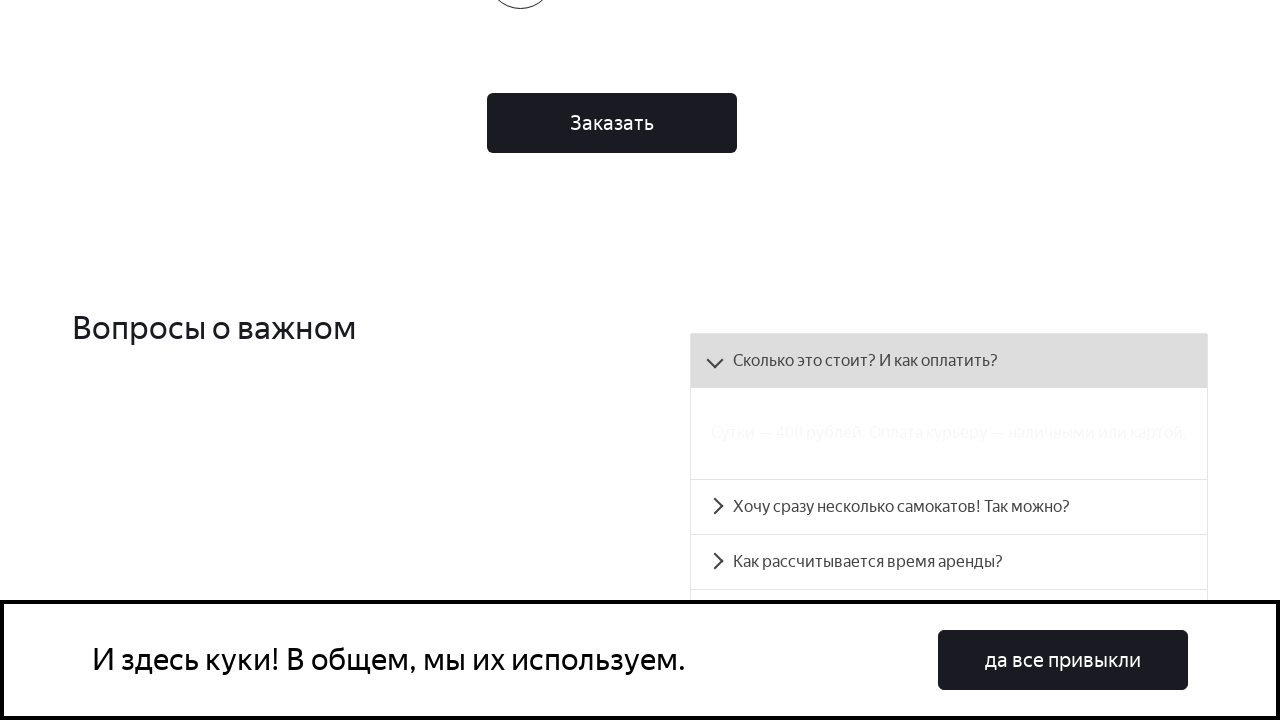

FAQ panel 0 became visible
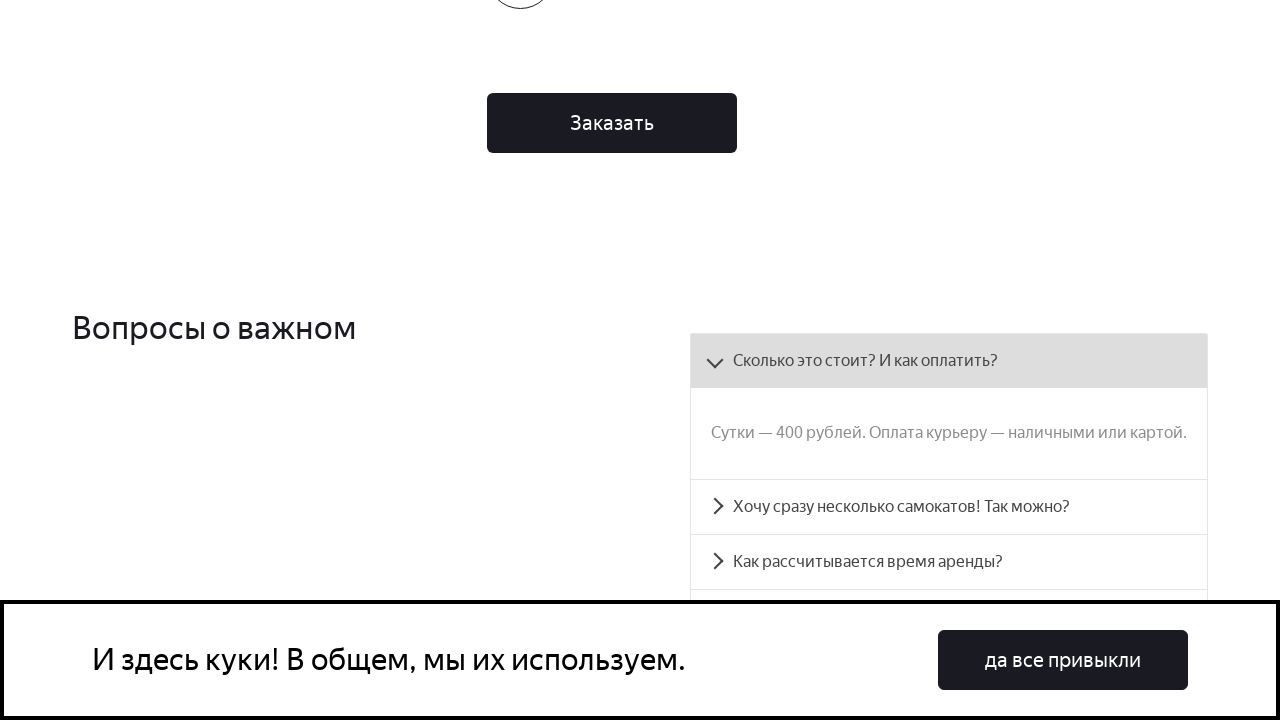

Verified FAQ item 1 text content matches expected answer
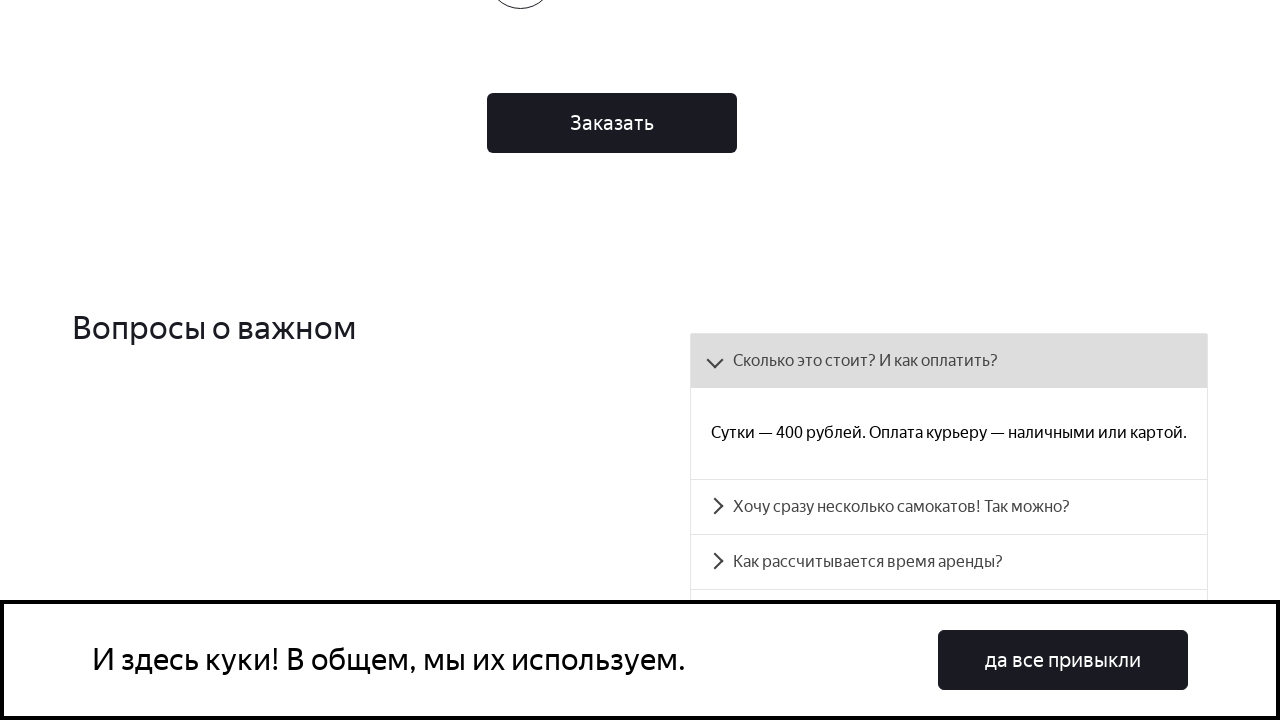

Scrolled FAQ item 2 into view
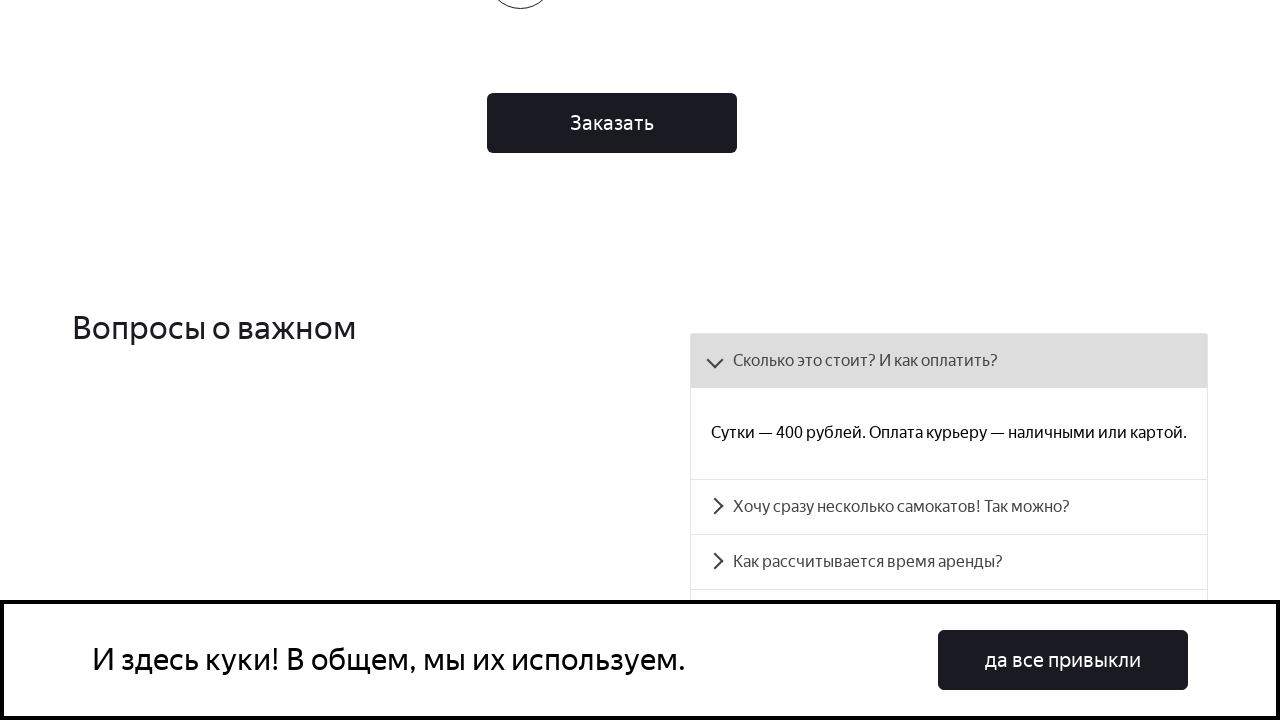

Clicked FAQ item 2 to expand accordion at (949, 506) on div.accordion__item >> nth=1
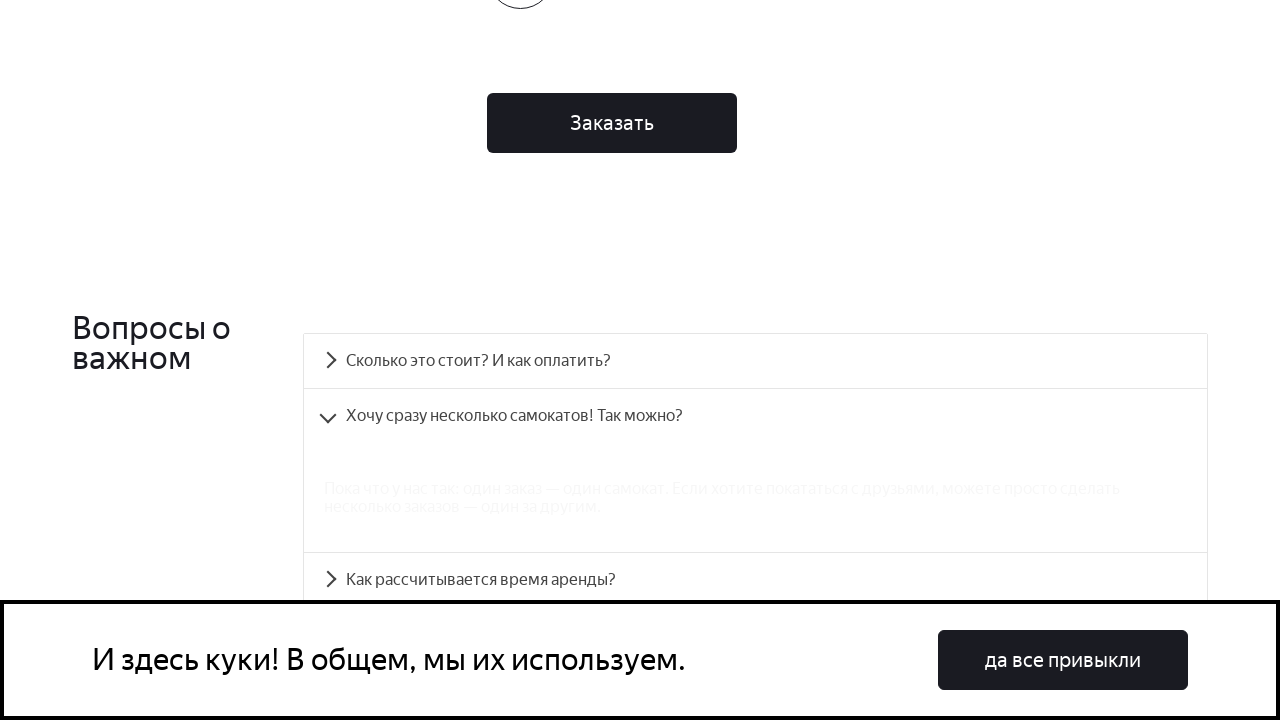

FAQ panel 1 became visible
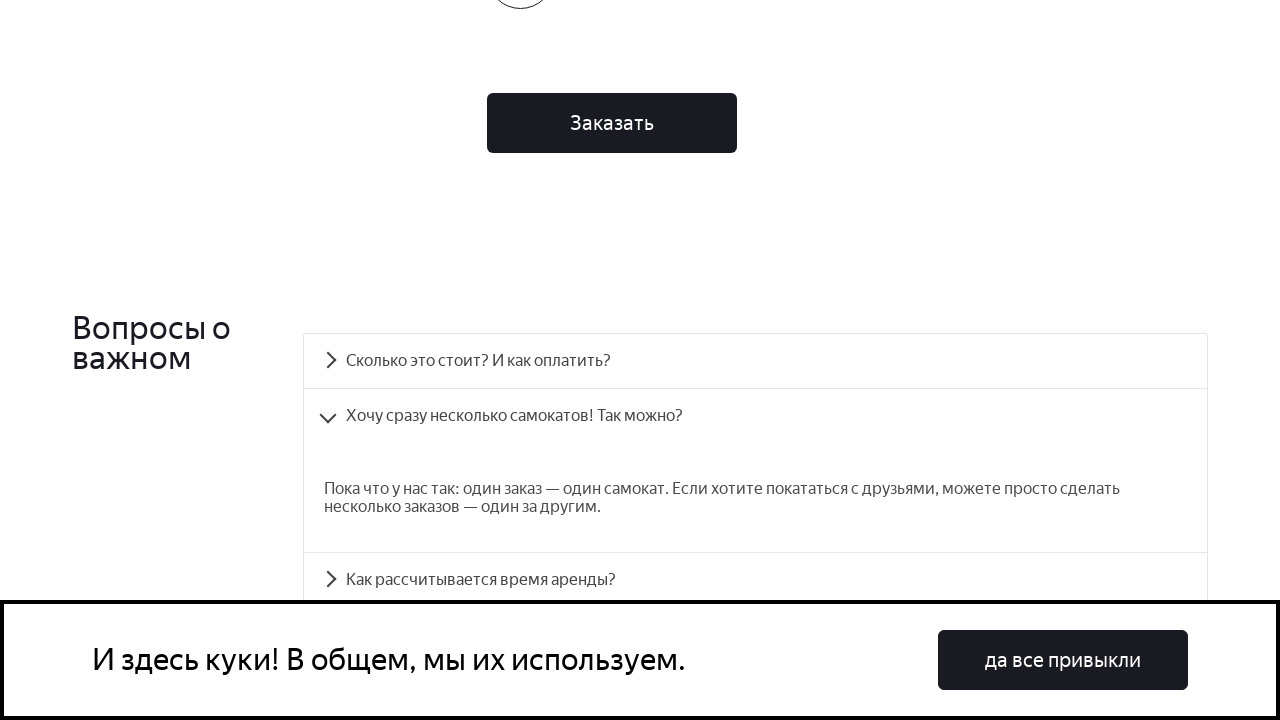

Verified FAQ item 2 text content matches expected answer
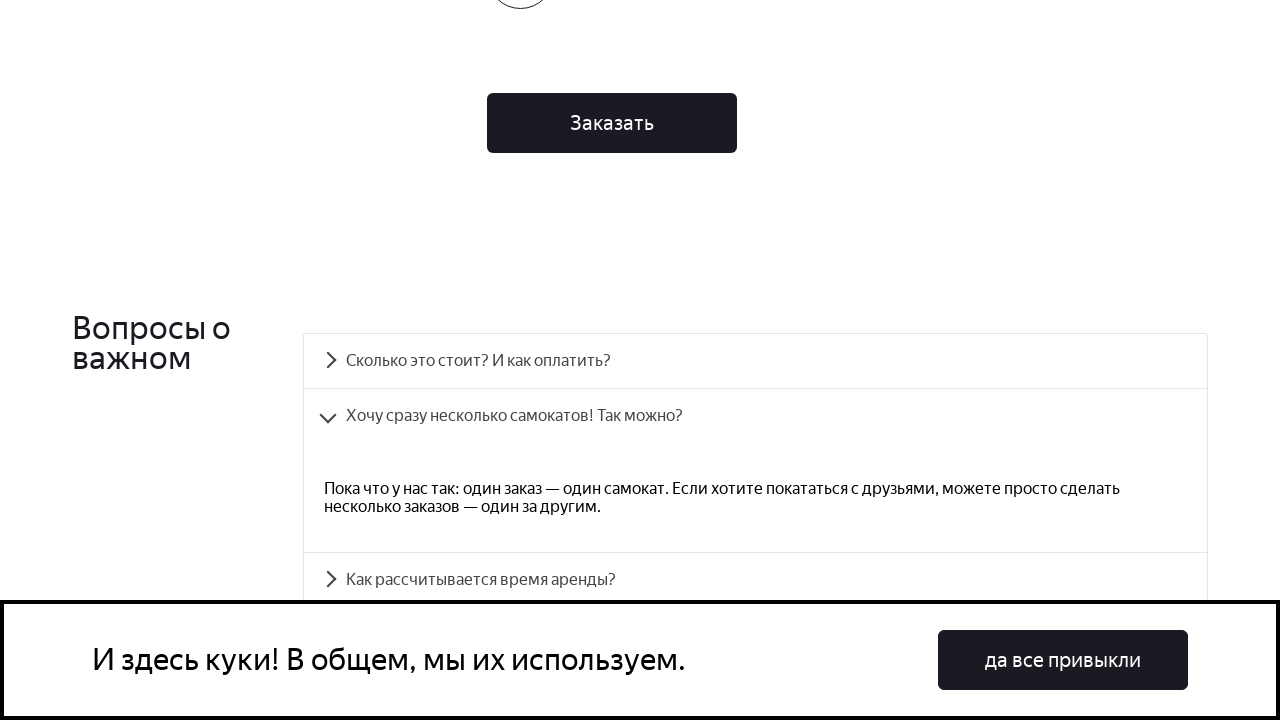

Scrolled FAQ item 3 into view
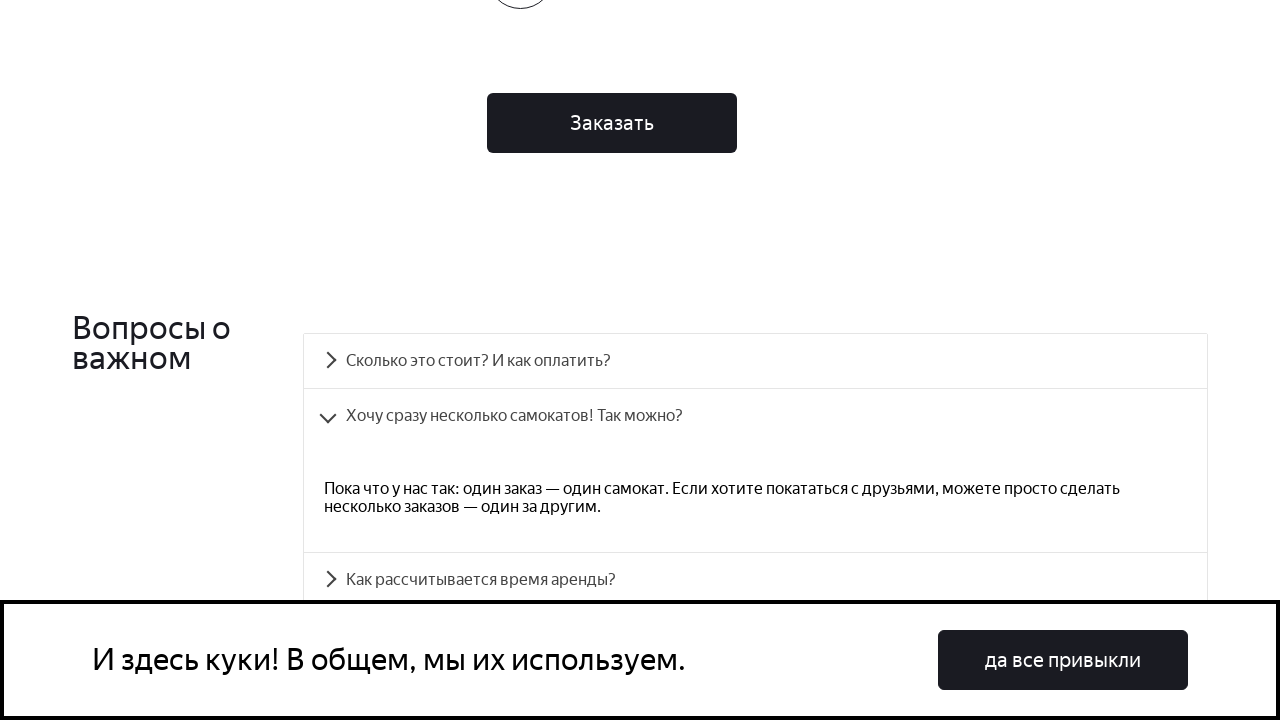

Clicked FAQ item 3 to expand accordion at (755, 580) on div.accordion__item >> nth=2
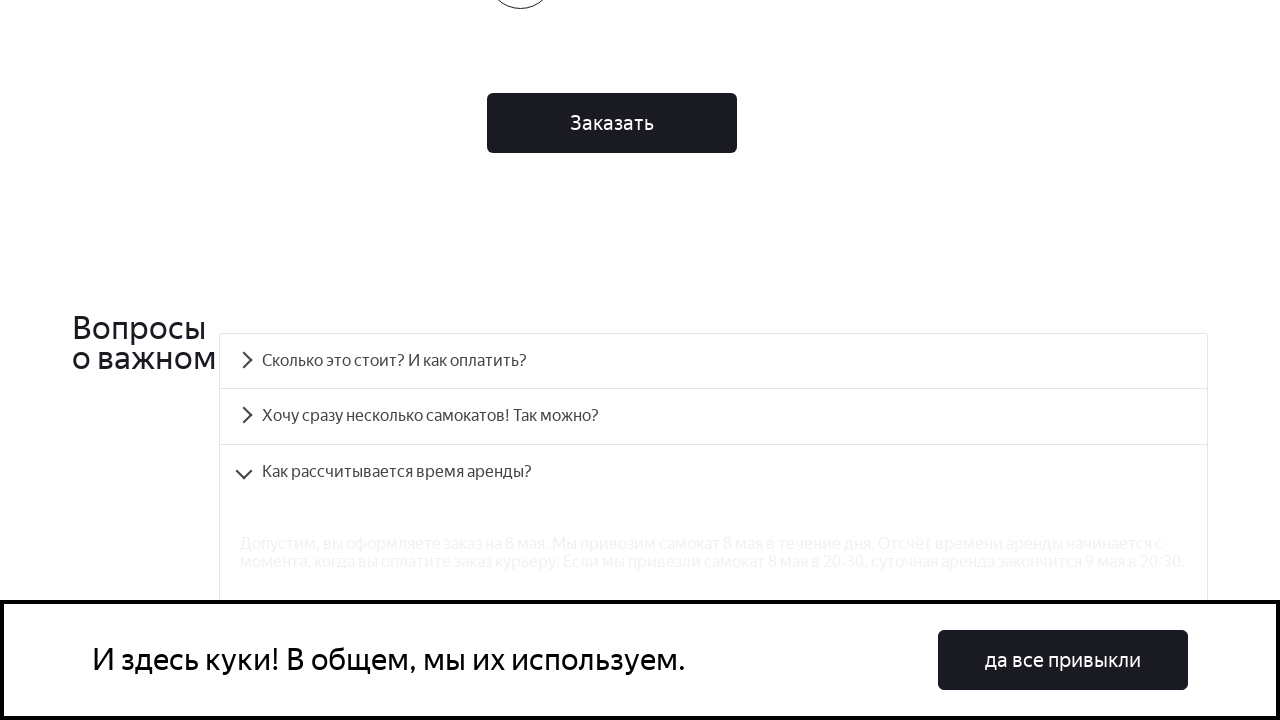

FAQ panel 2 became visible
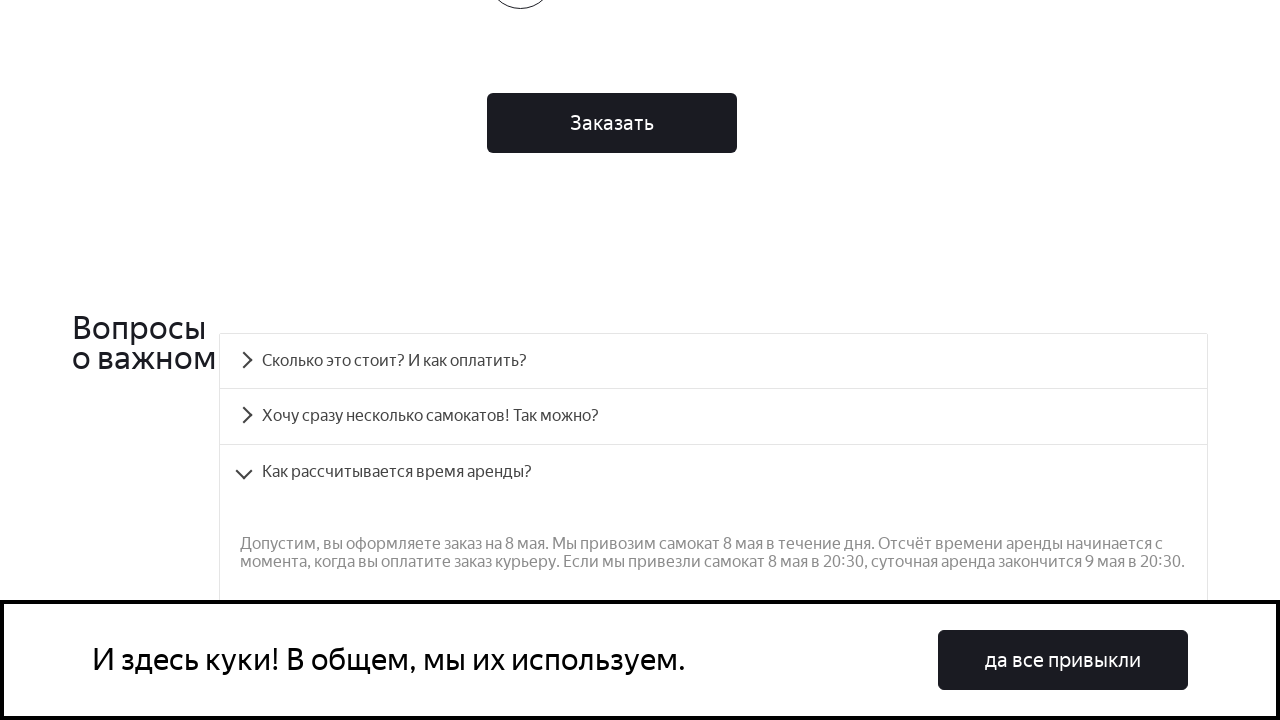

Verified FAQ item 3 text content matches expected answer
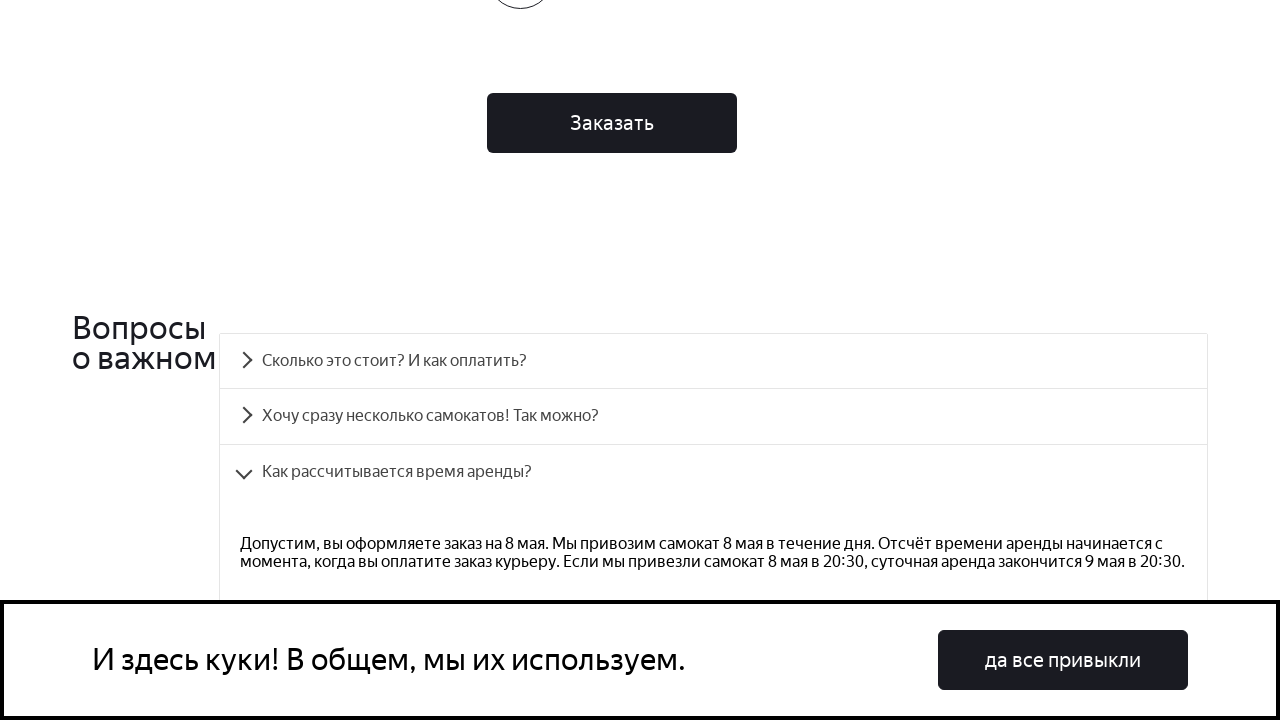

Scrolled FAQ item 4 into view
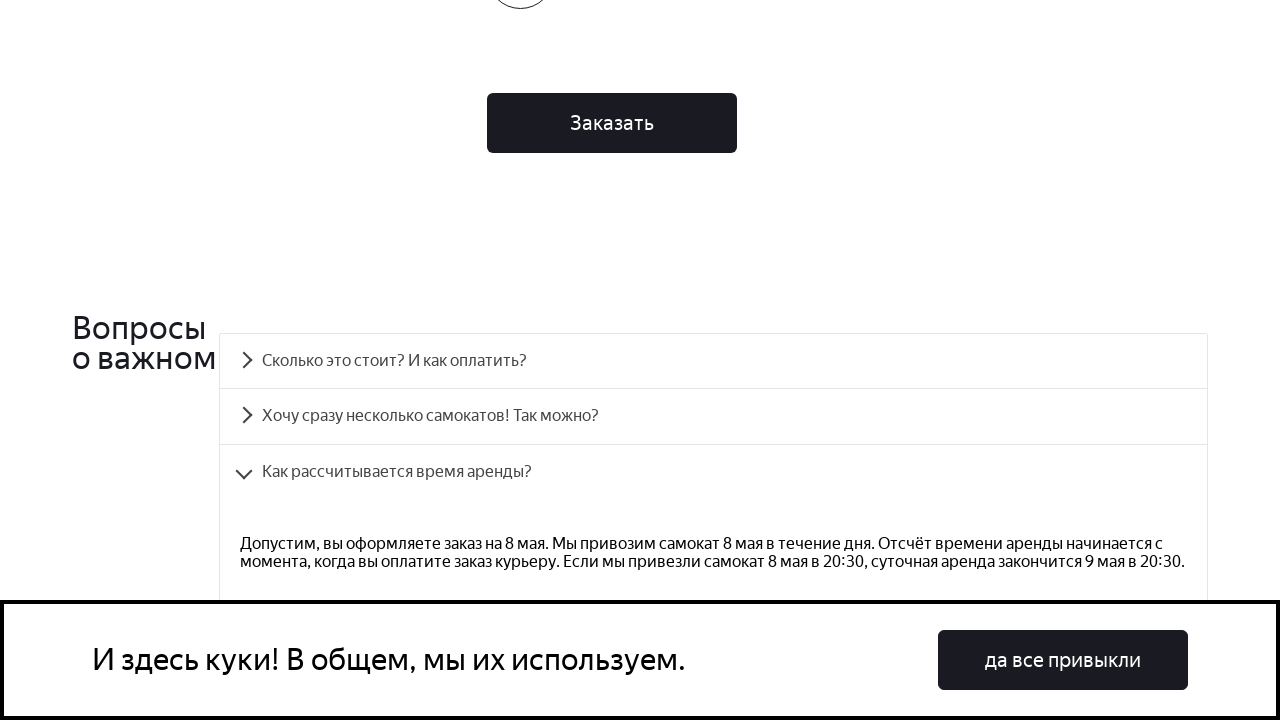

Clicked FAQ item 4 to expand accordion at (714, 360) on div.accordion__item >> nth=3
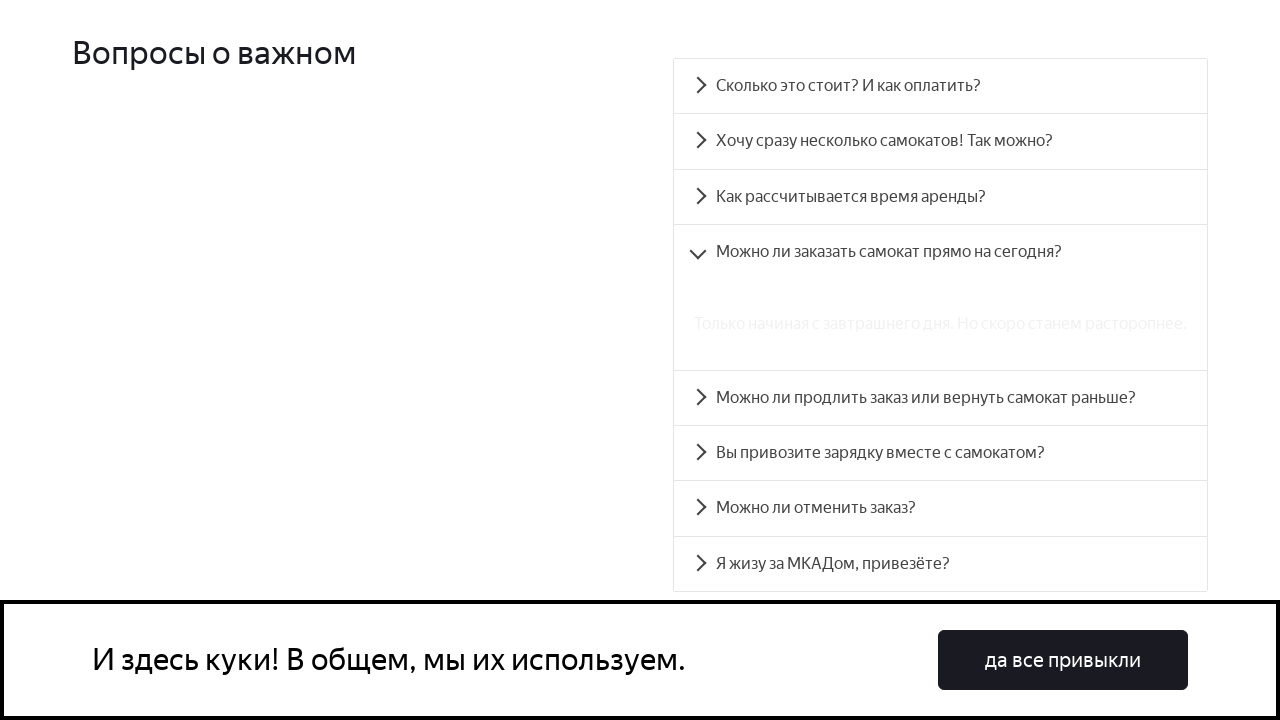

FAQ panel 3 became visible
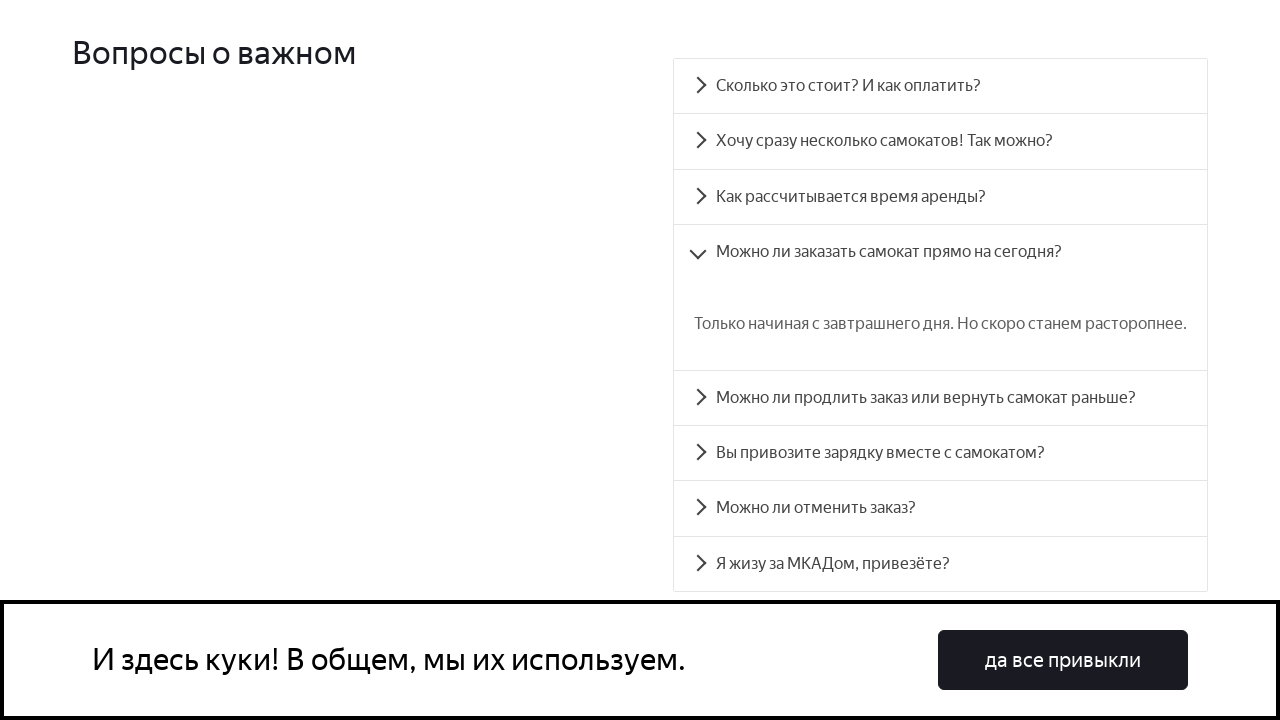

Verified FAQ item 4 text content matches expected answer
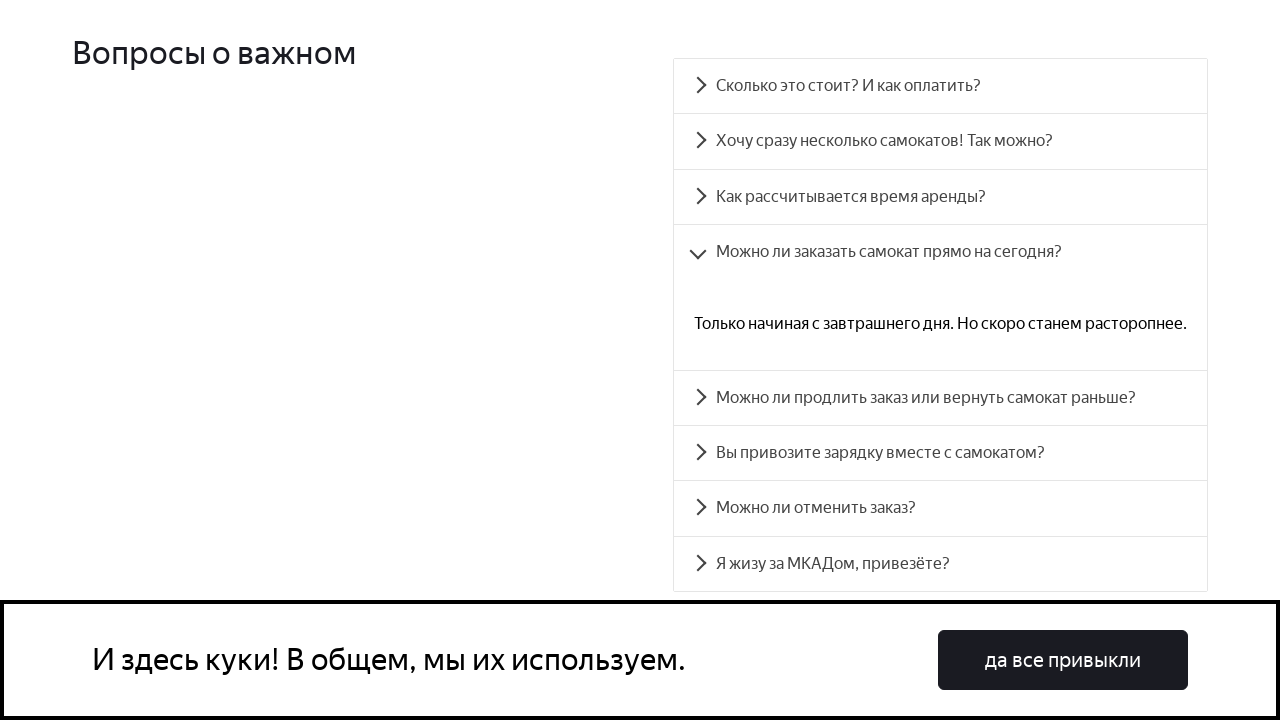

Scrolled FAQ item 5 into view
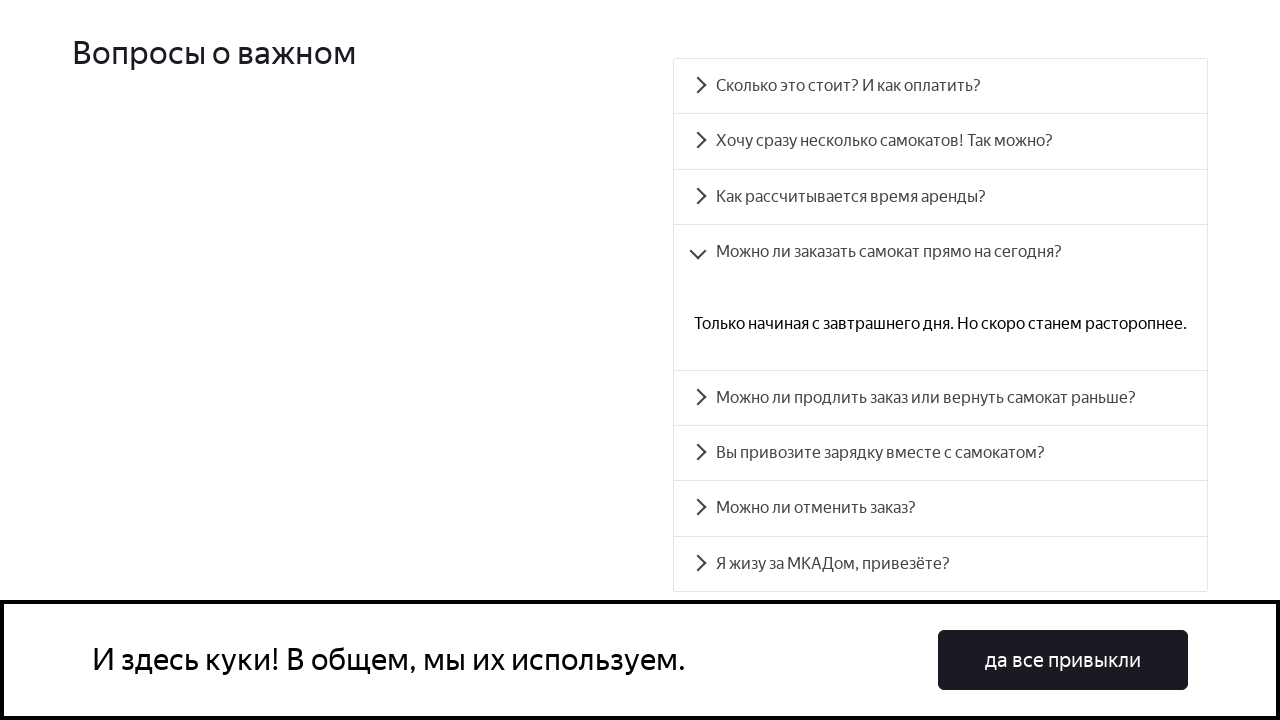

Clicked FAQ item 5 to expand accordion at (940, 397) on div.accordion__item >> nth=4
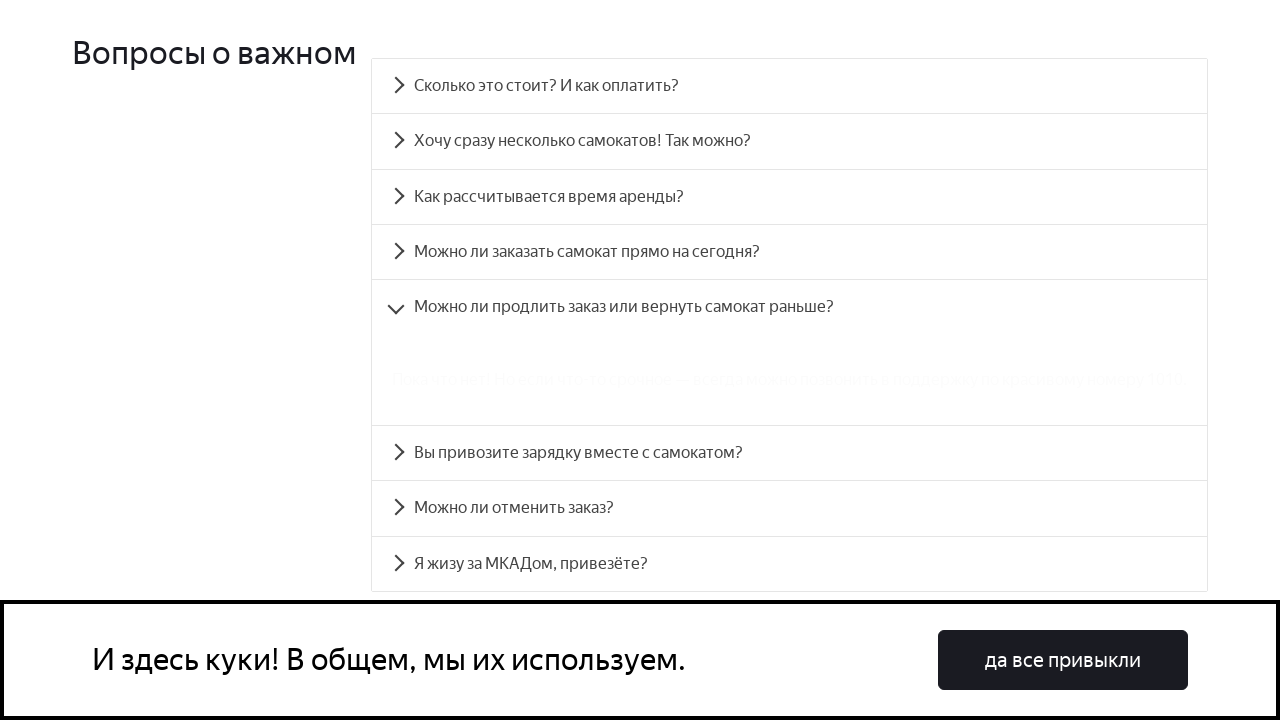

FAQ panel 4 became visible
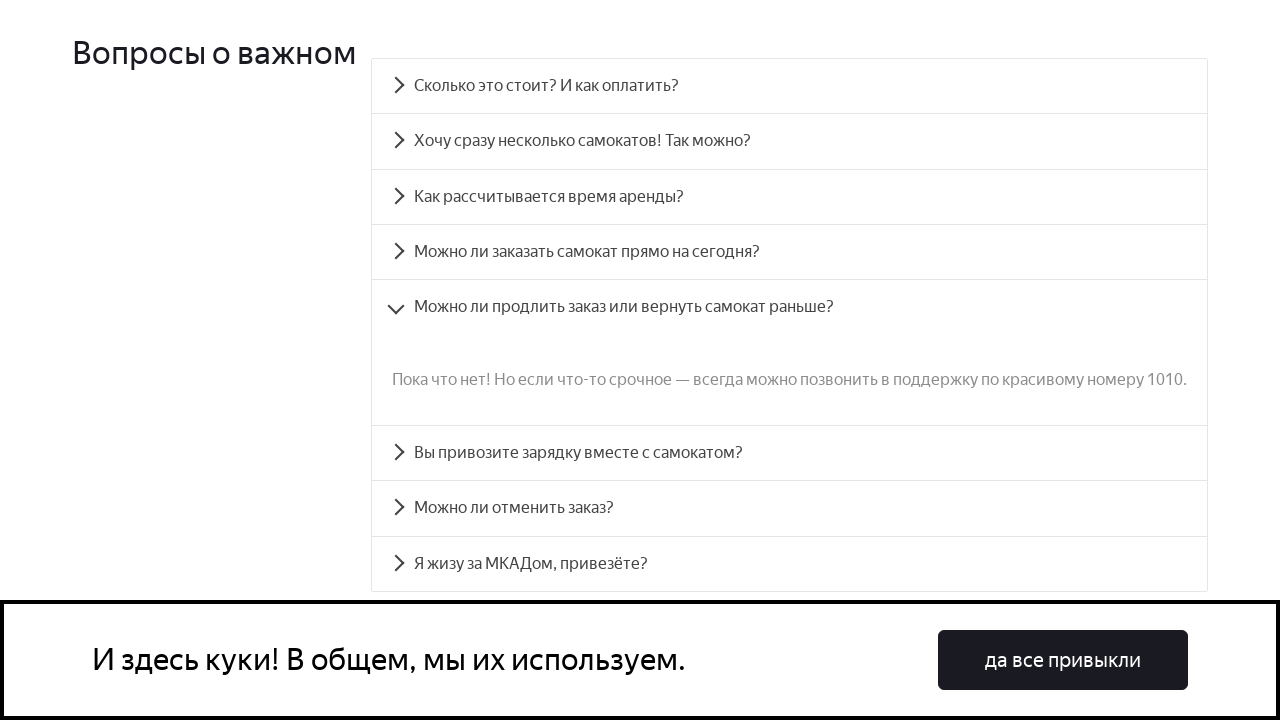

Verified FAQ item 5 text content matches expected answer
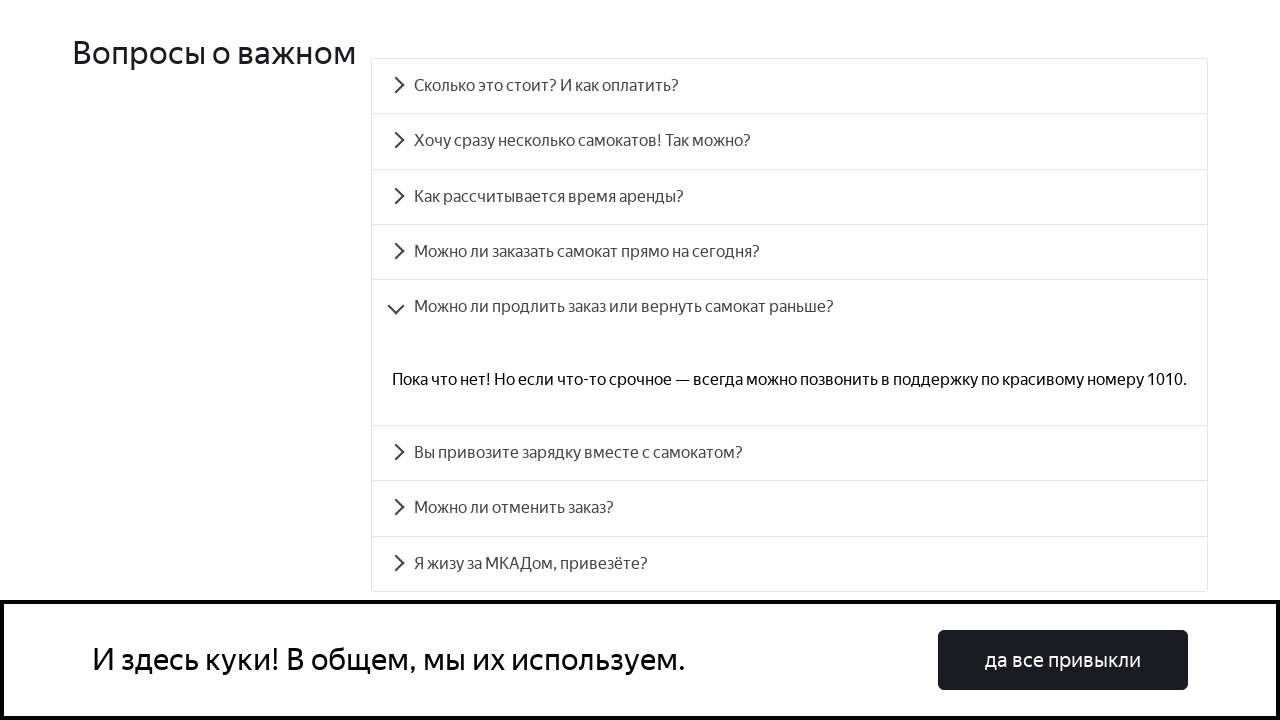

Scrolled FAQ item 6 into view
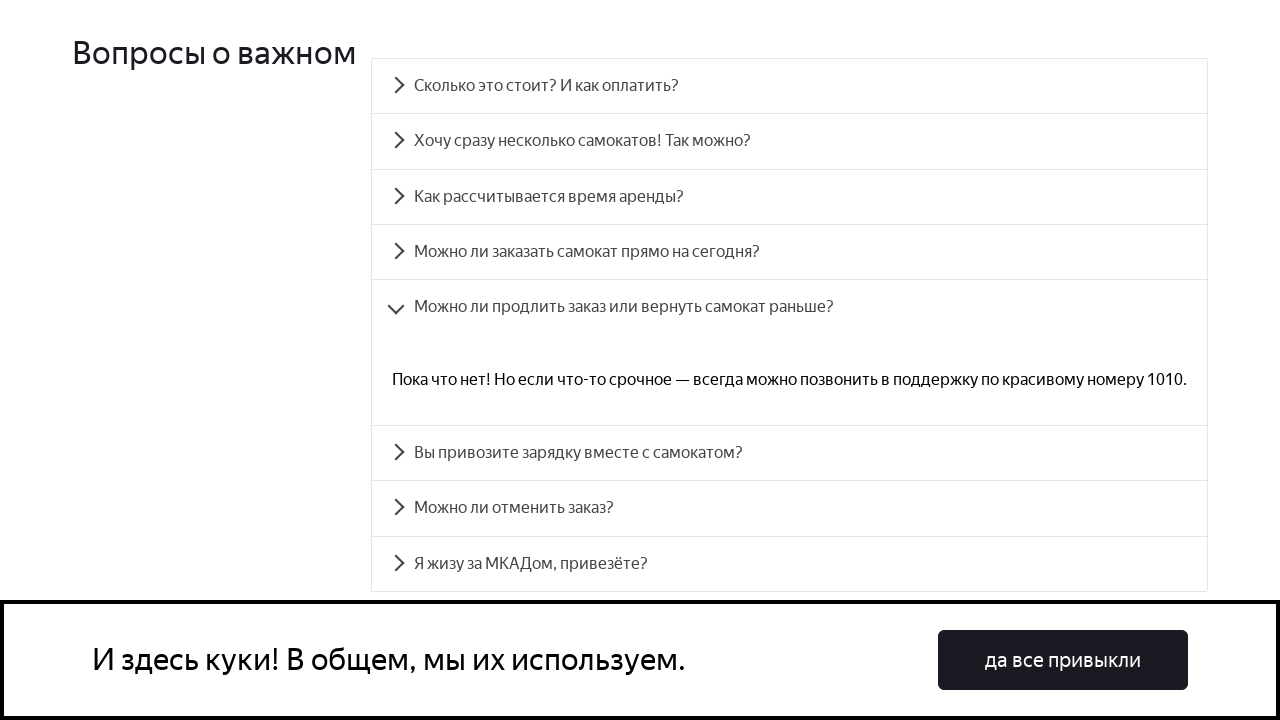

Clicked FAQ item 6 to expand accordion at (790, 453) on div.accordion__item >> nth=5
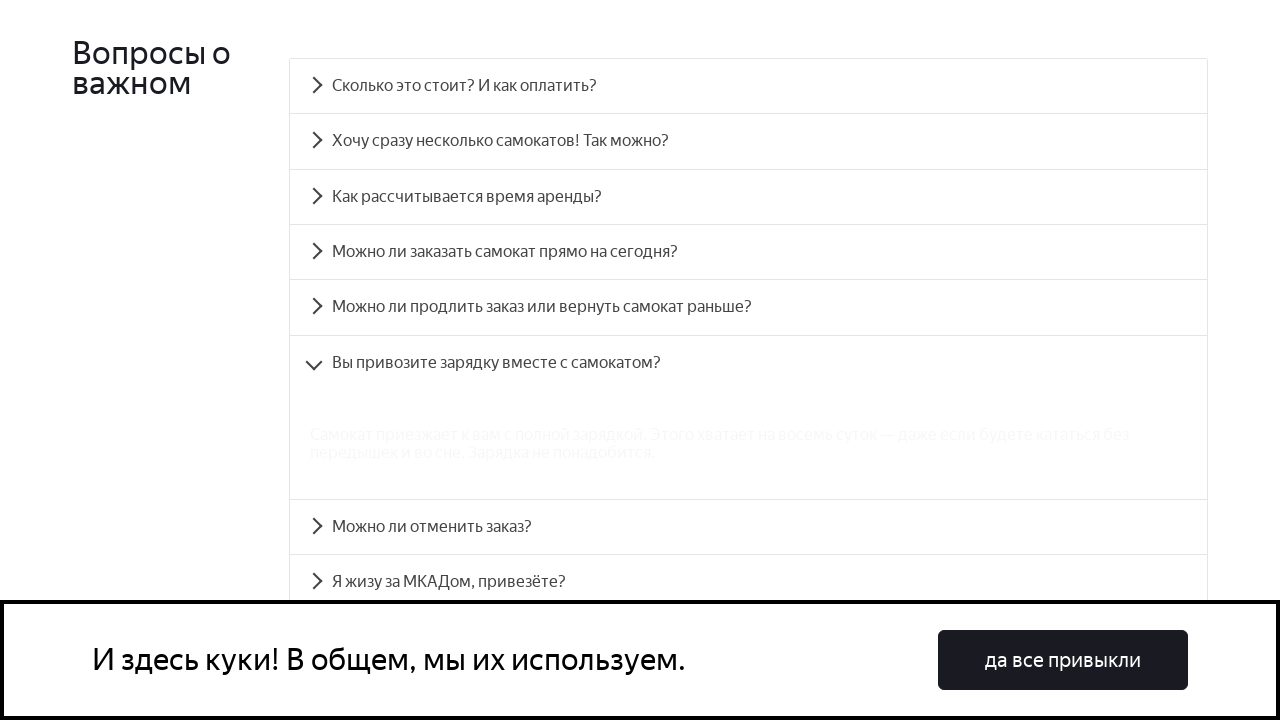

FAQ panel 5 became visible
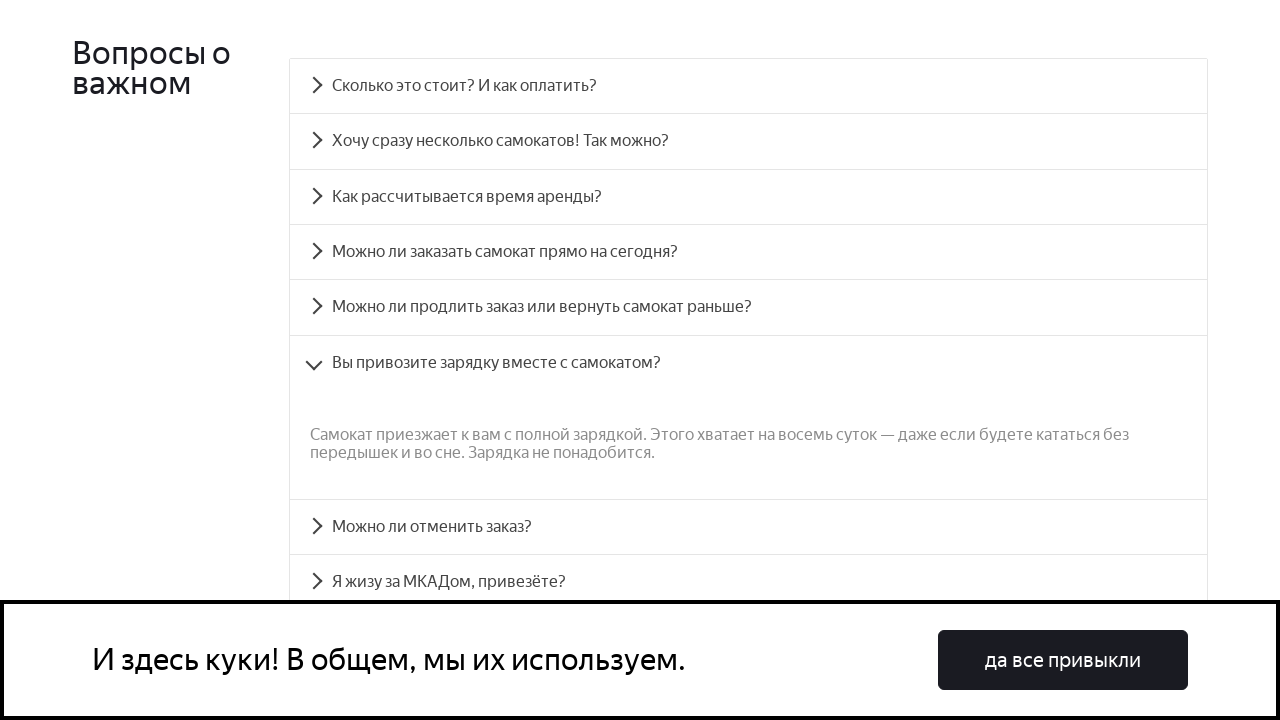

Verified FAQ item 6 text content matches expected answer
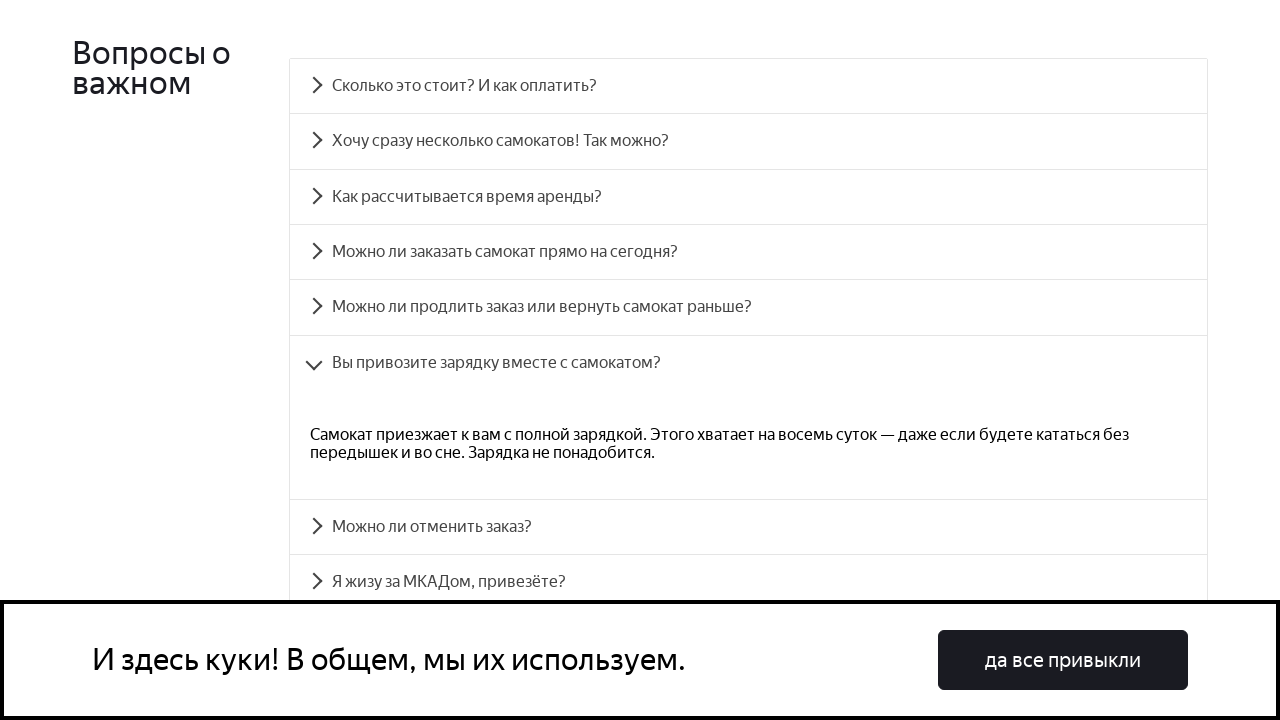

Scrolled FAQ item 7 into view
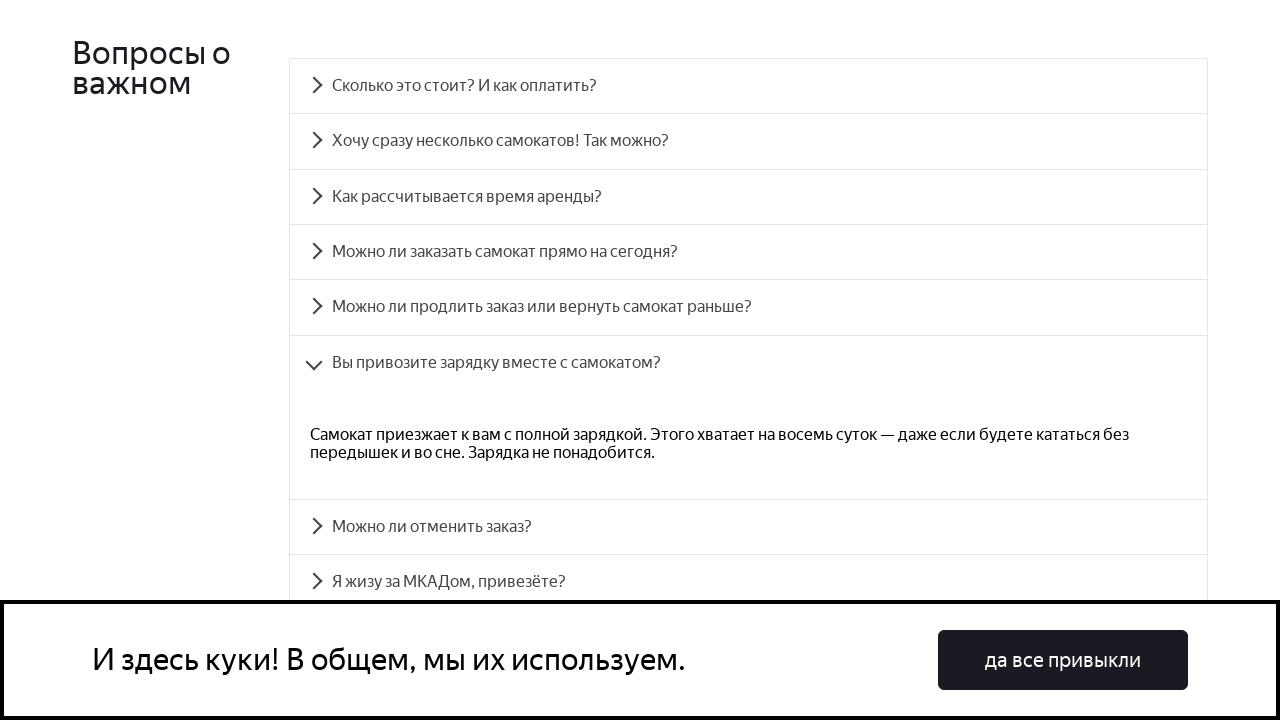

Clicked FAQ item 7 to expand accordion at (748, 527) on div.accordion__item >> nth=6
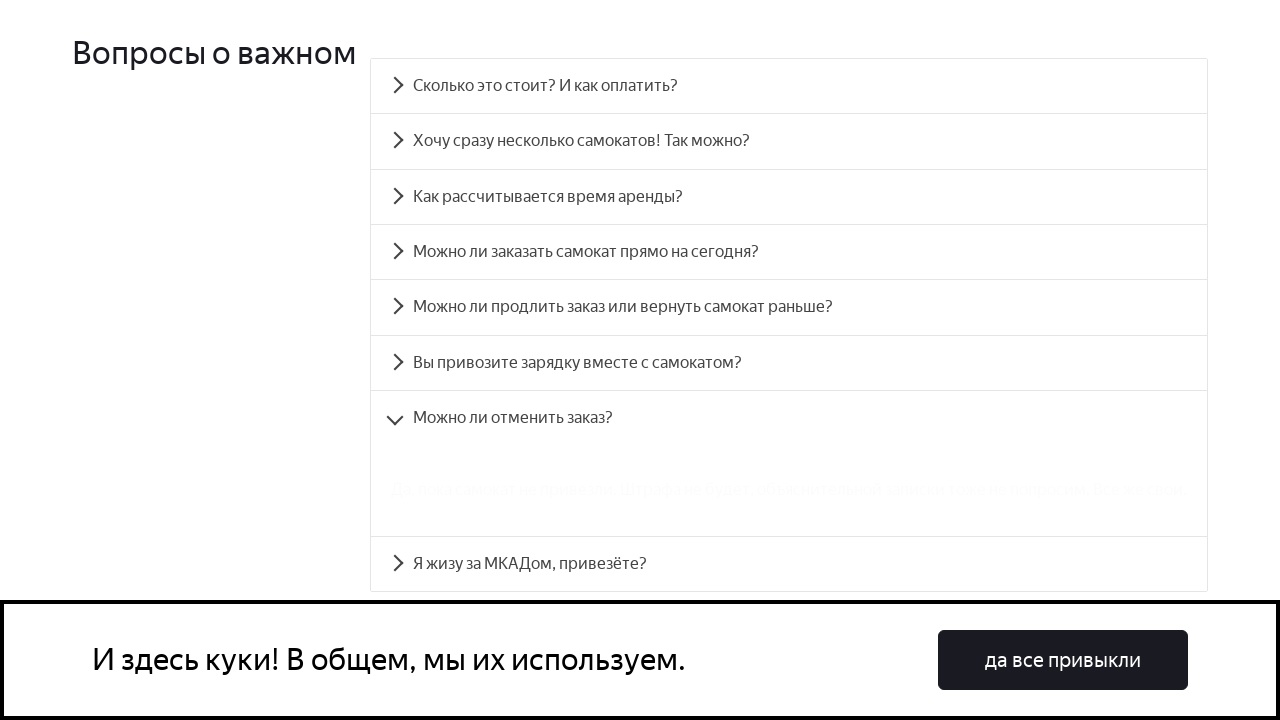

FAQ panel 6 became visible
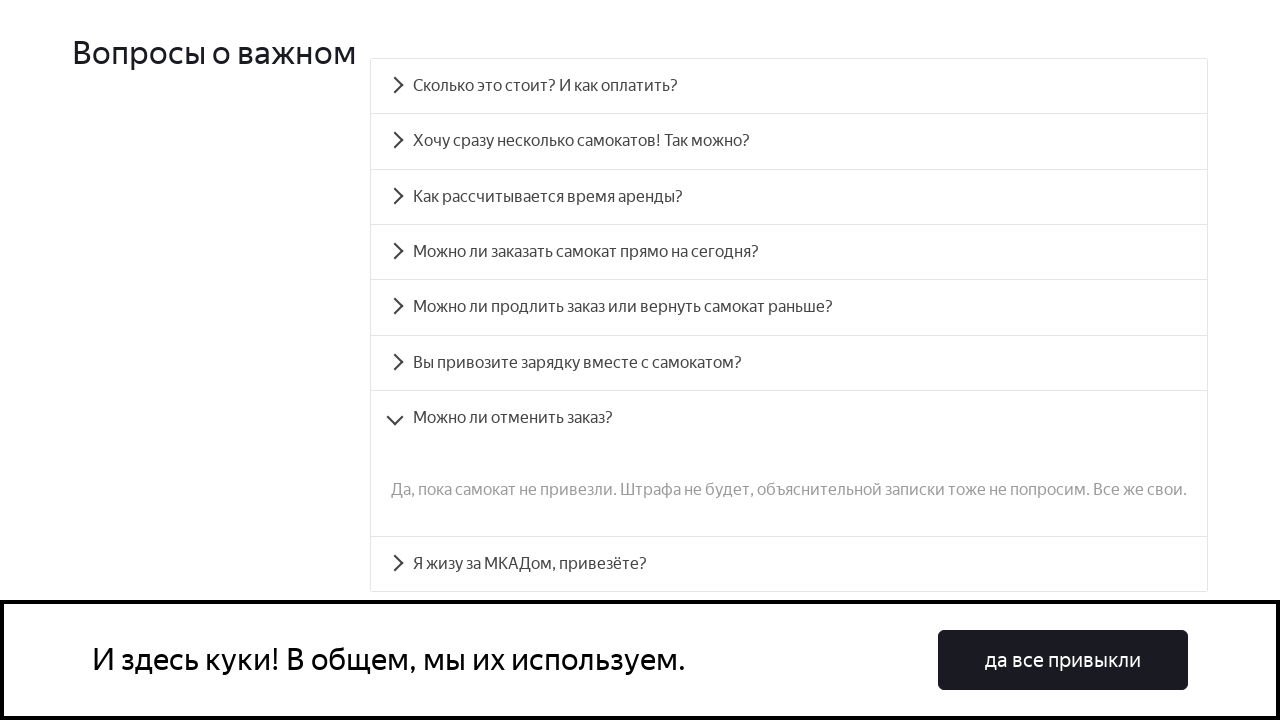

Verified FAQ item 7 text content matches expected answer
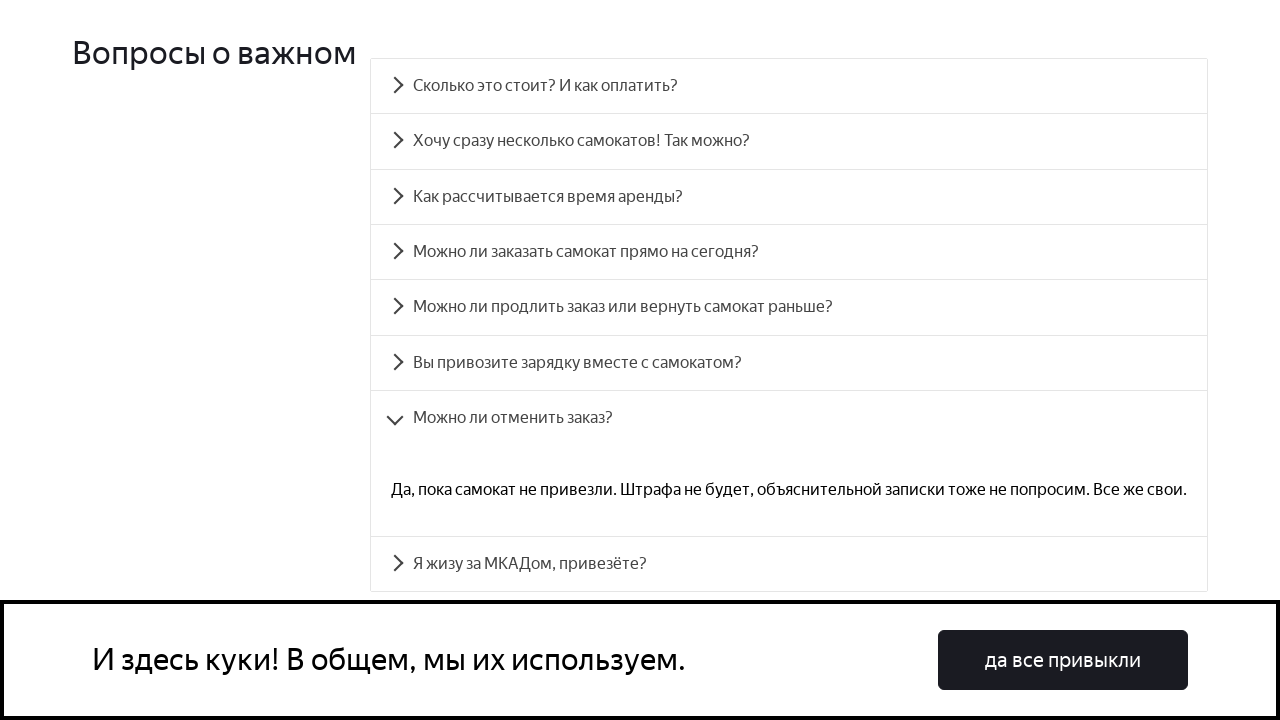

Scrolled FAQ item 8 into view
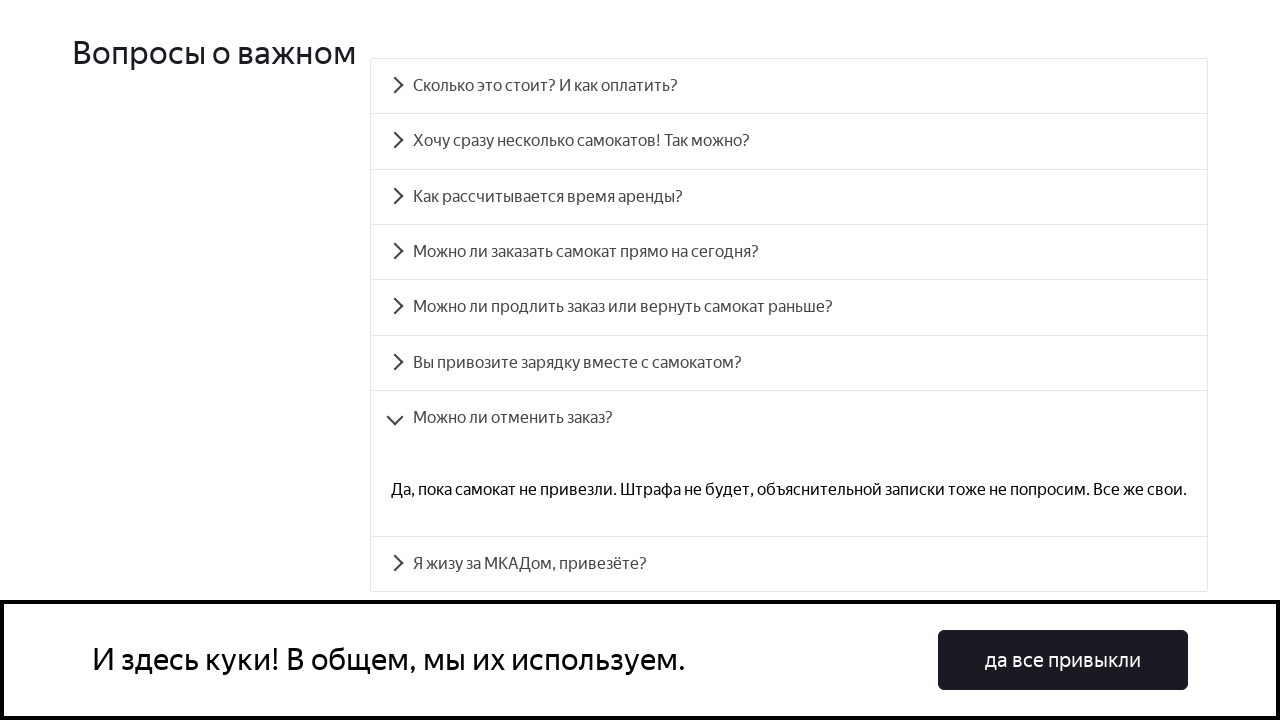

Clicked FAQ item 8 to expand accordion at (789, 564) on div.accordion__item >> nth=7
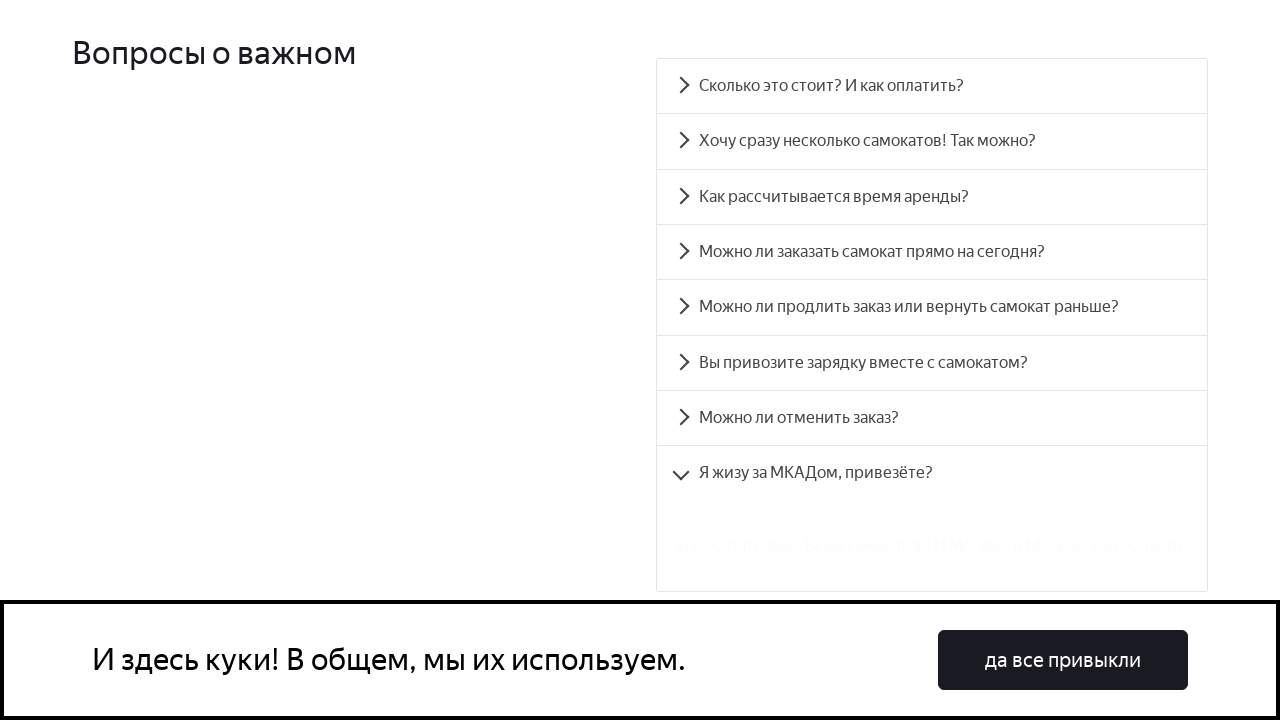

FAQ panel 7 became visible
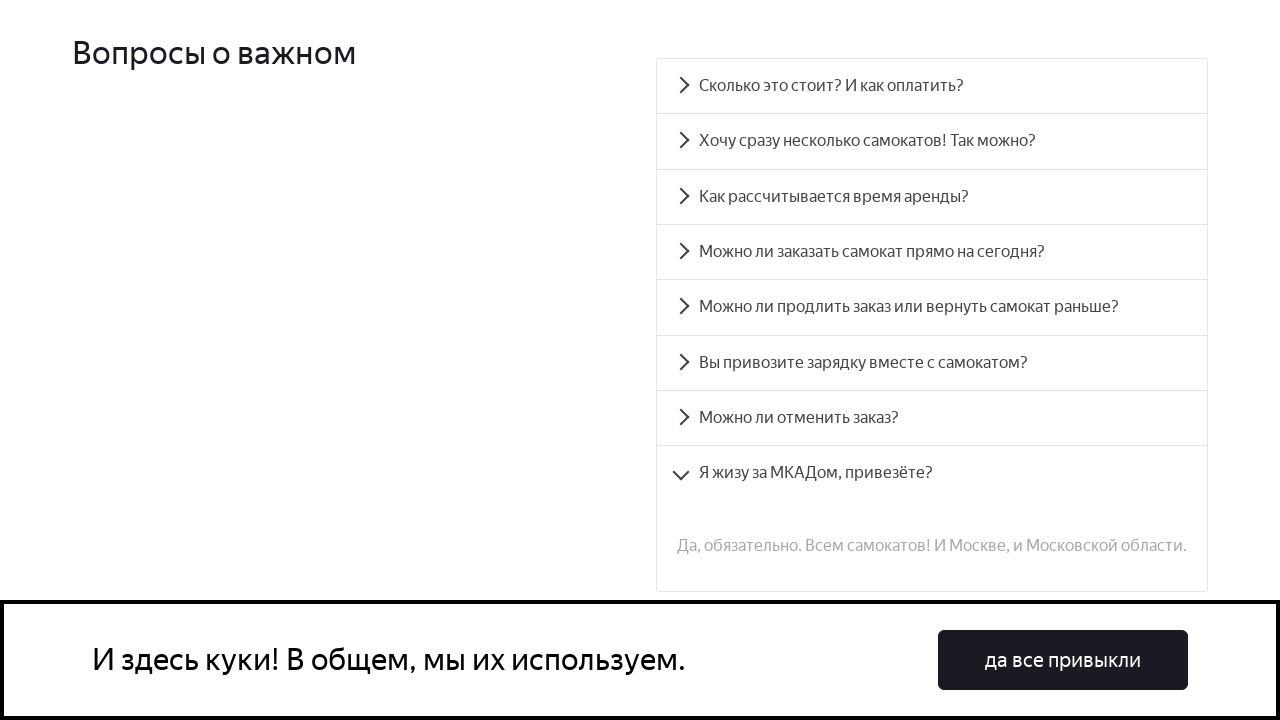

Verified FAQ item 8 text content matches expected answer
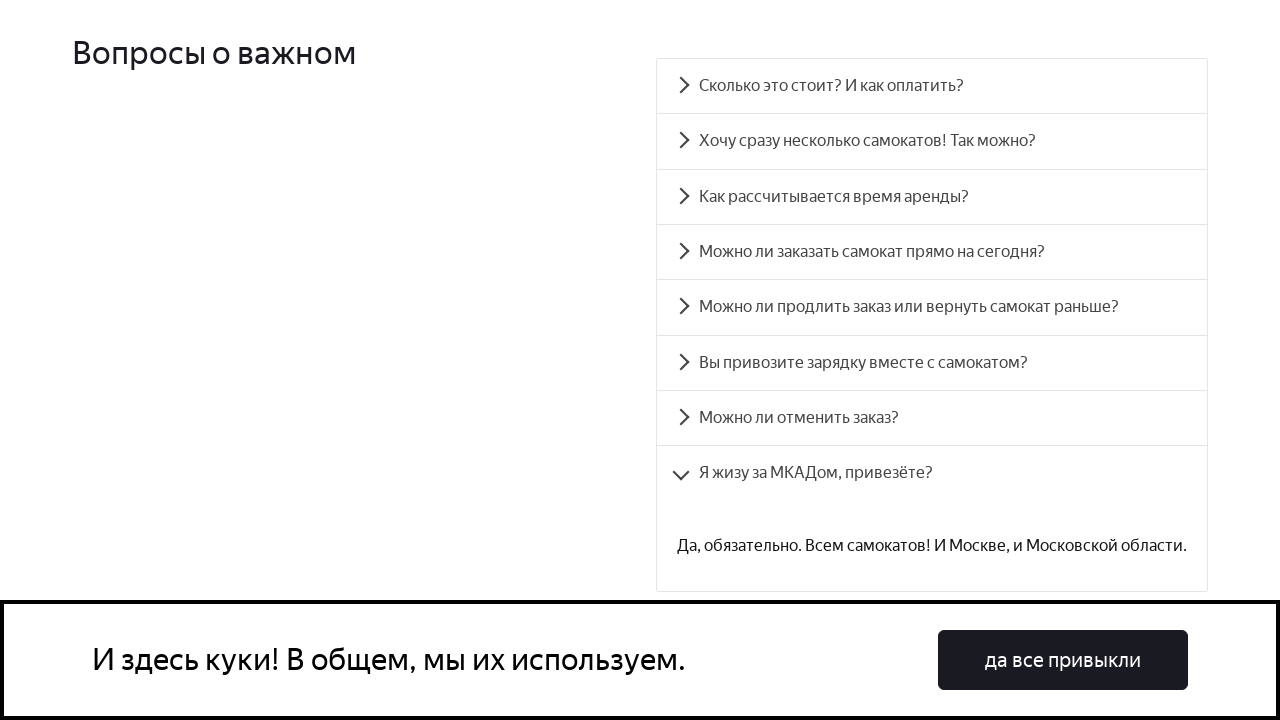

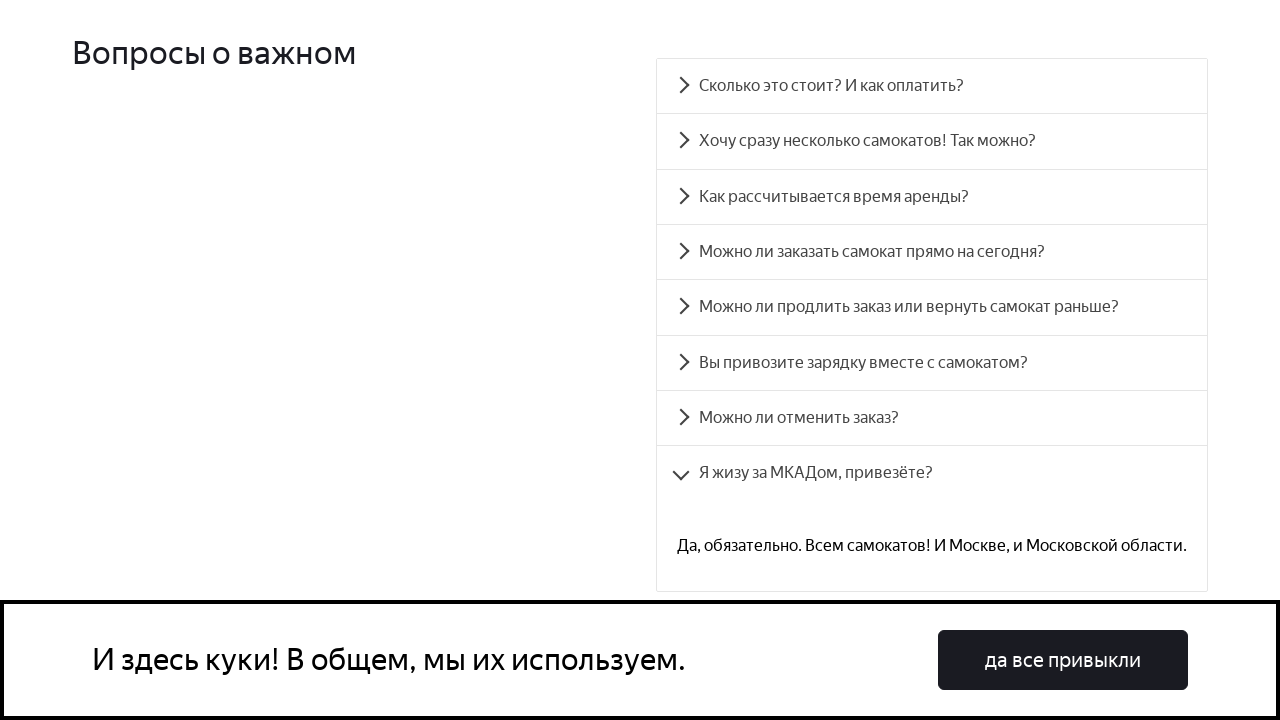